Tests alert handling by clicking a button that triggers an alert and then accepting/dismissing it

Starting URL: https://formy-project.herokuapp.com/switch-window

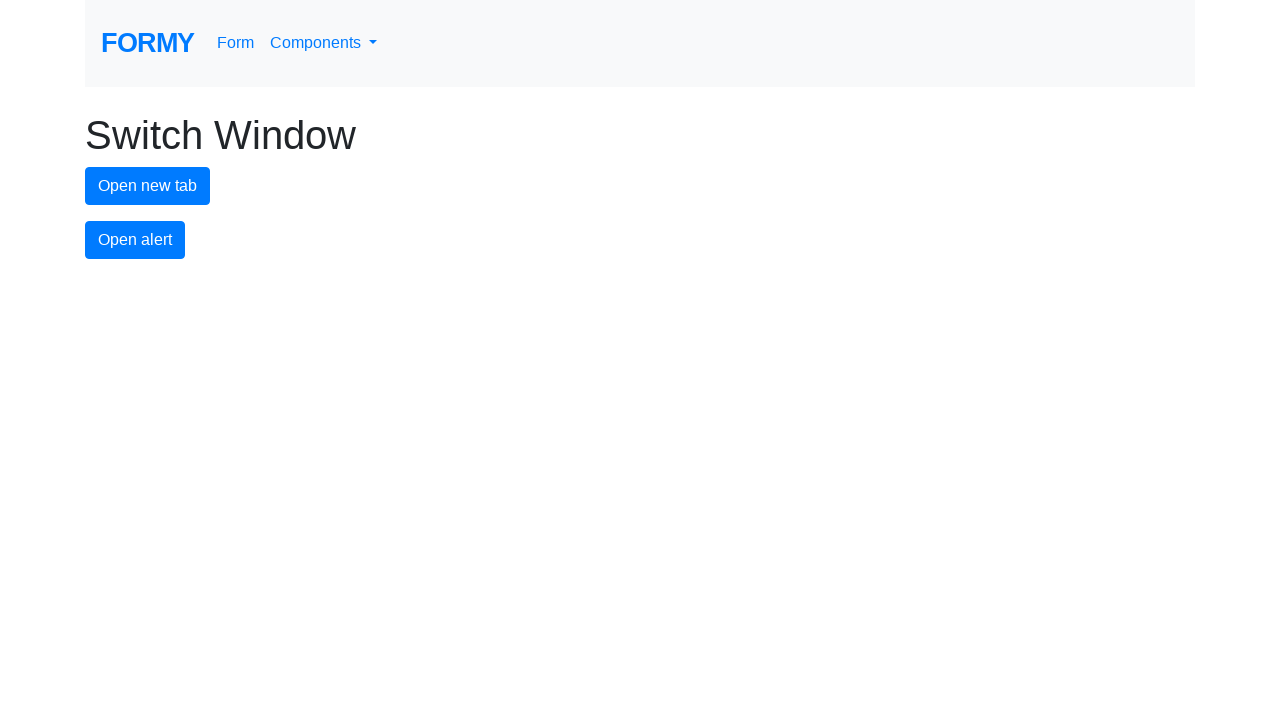

Clicked alert button to trigger alert at (135, 240) on #alert-button
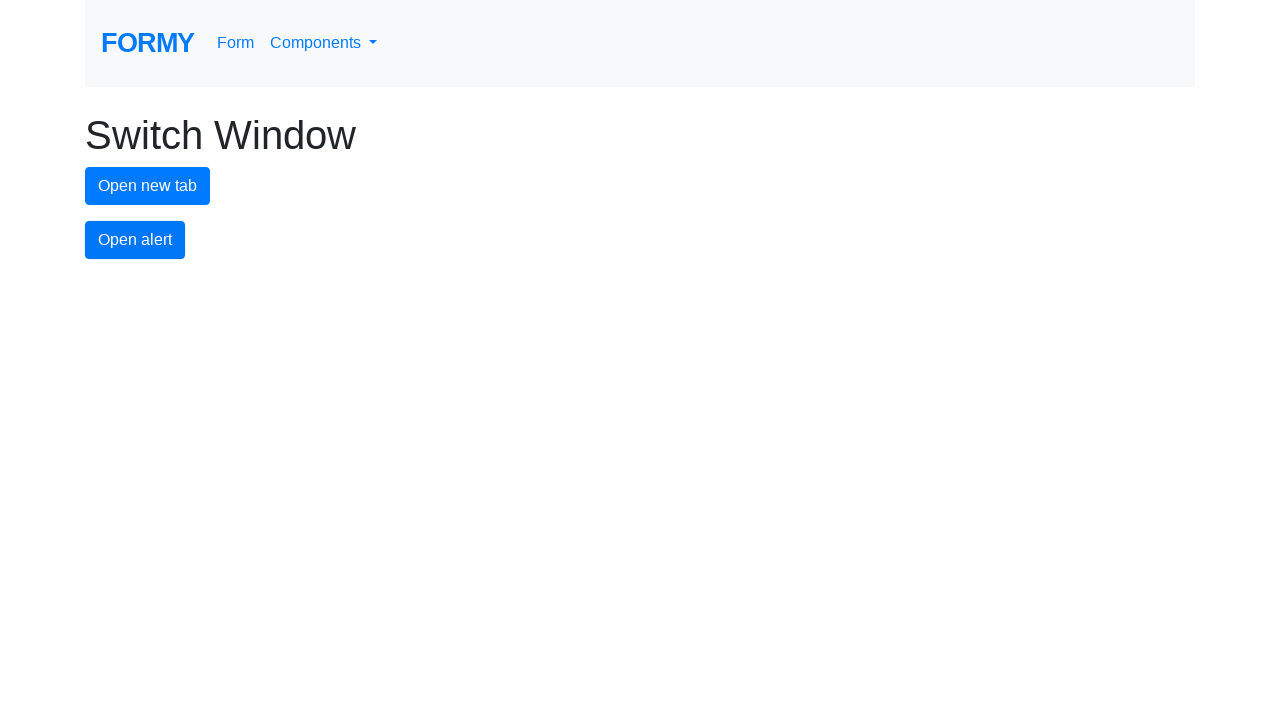

Set up dialog handler to accept alerts
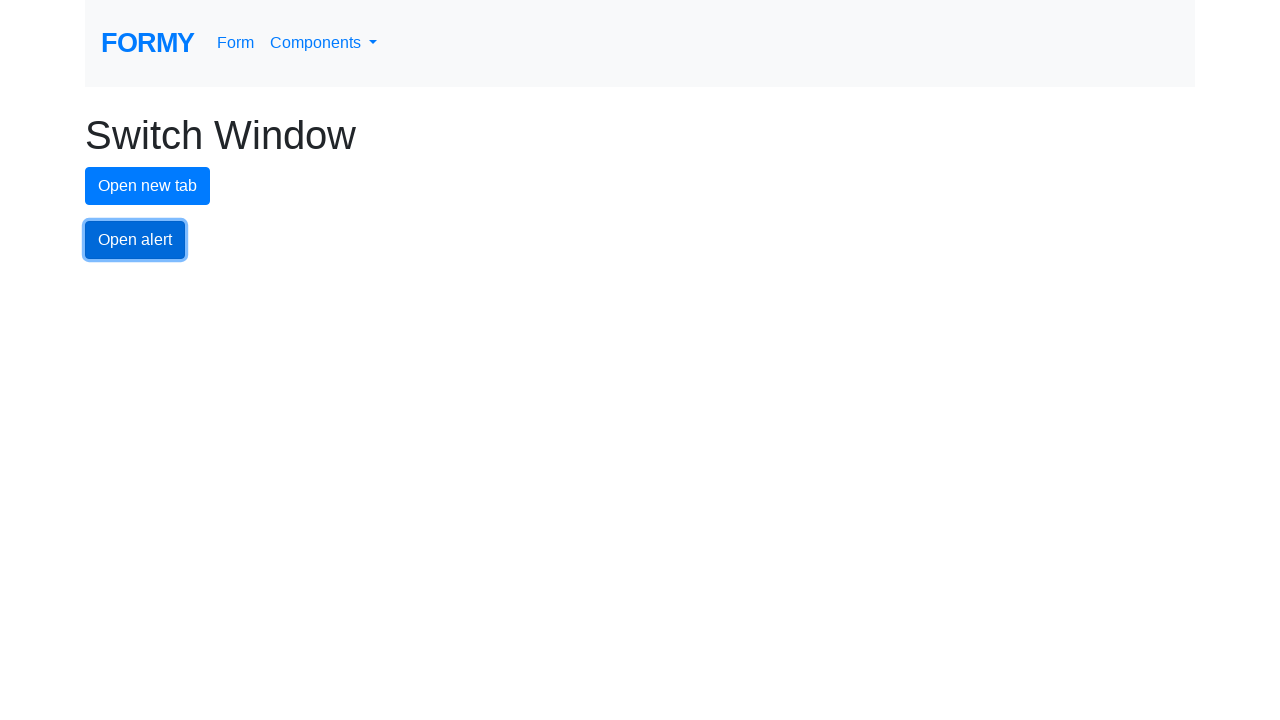

Set up one-time dialog handler before clicking button
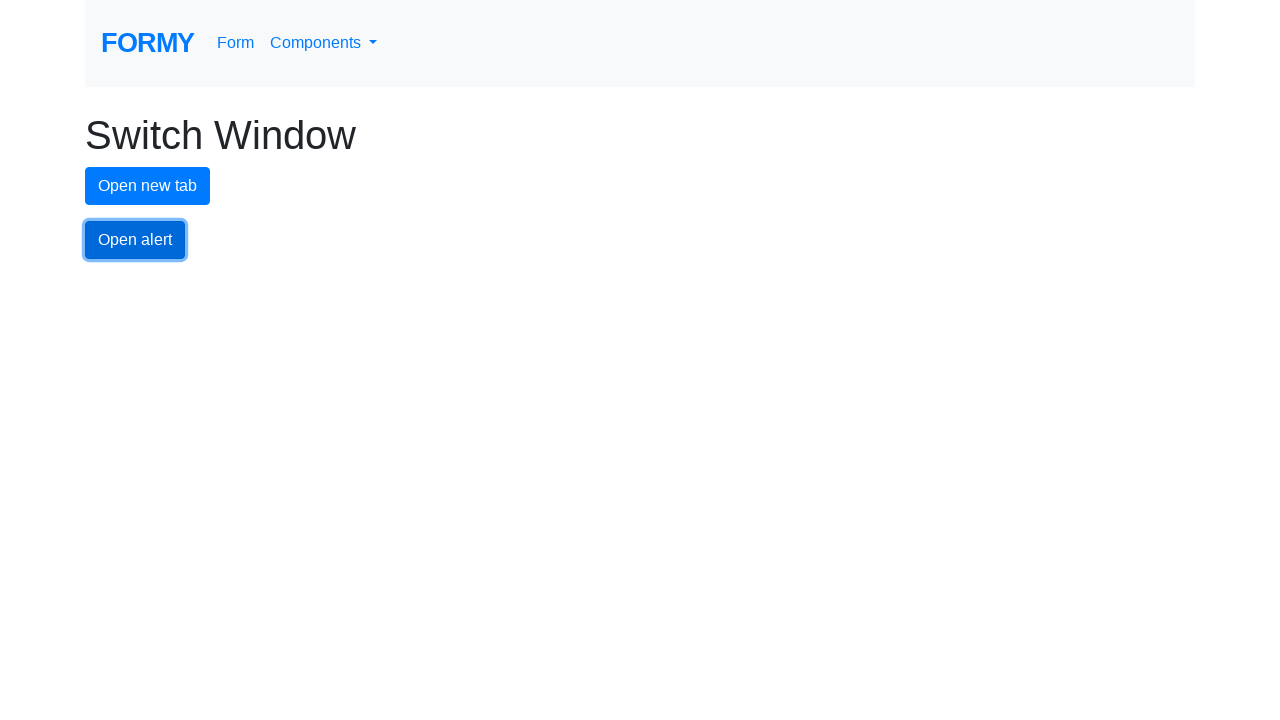

Clicked alert button to trigger the alert dialog at (135, 240) on #alert-button
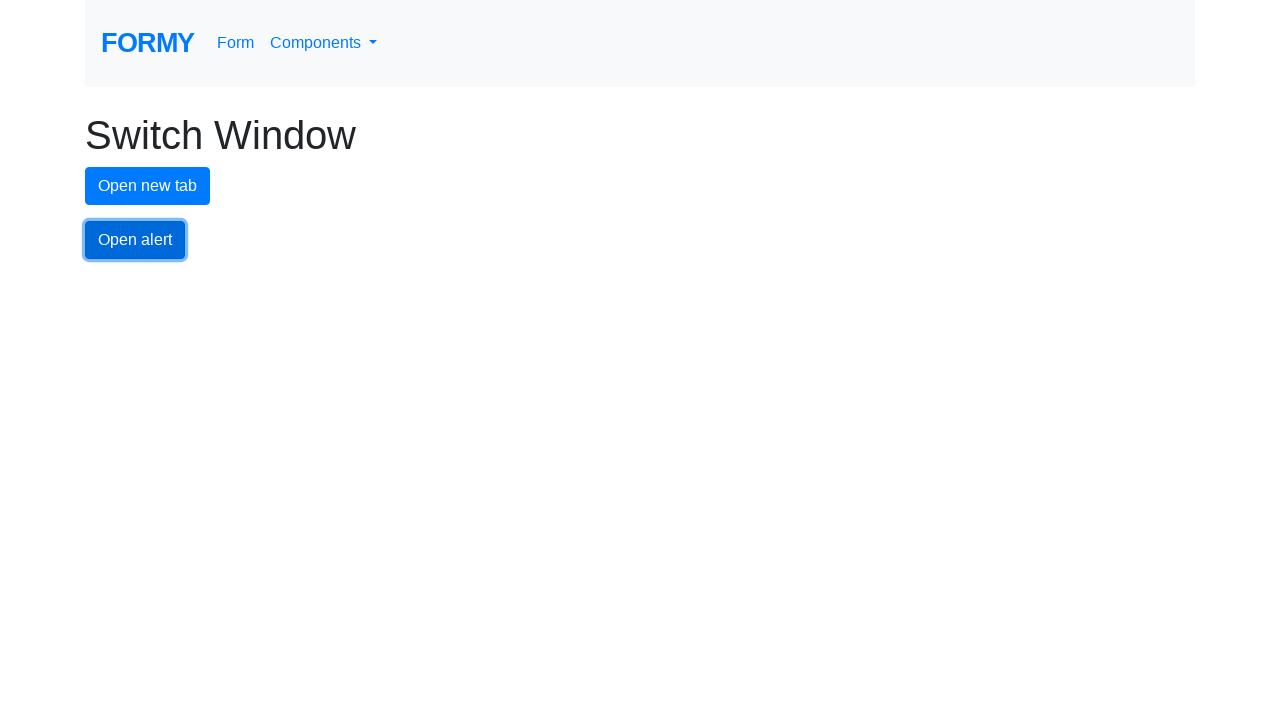

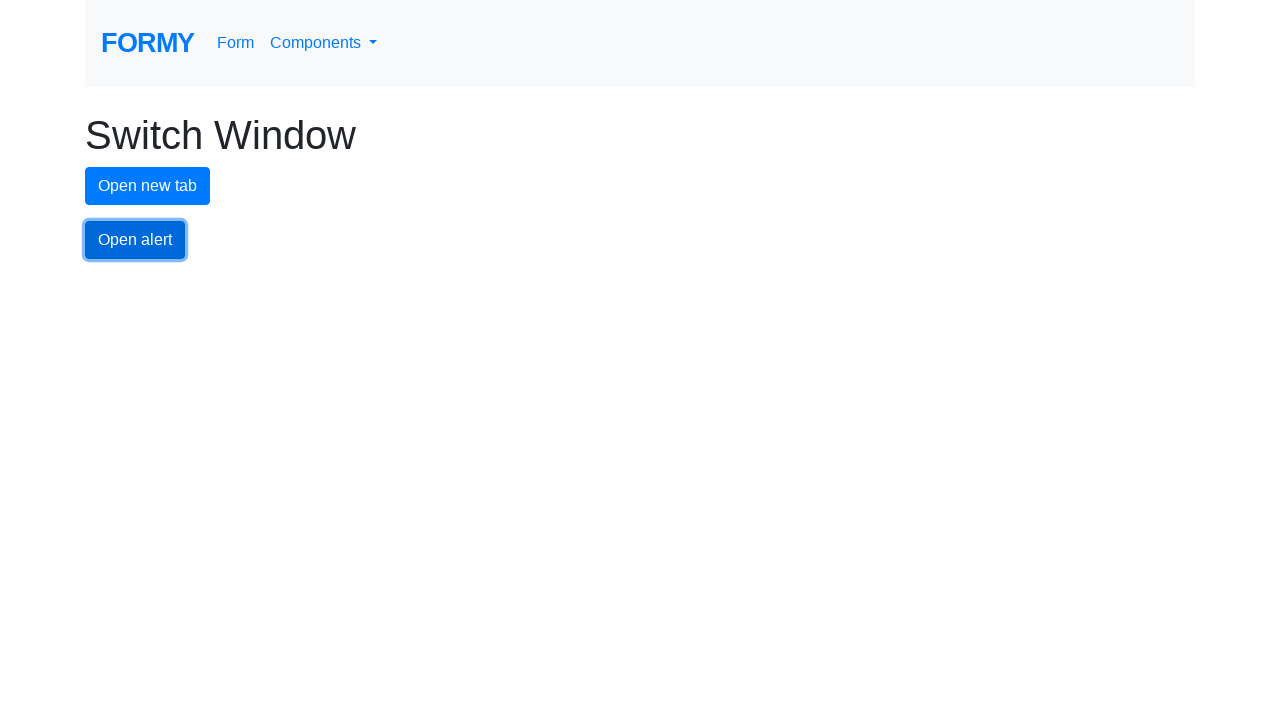